Tests a registration form by filling in required fields across two blocks and verifying successful submission with a congratulations message.

Starting URL: http://suninjuly.github.io/registration1.html

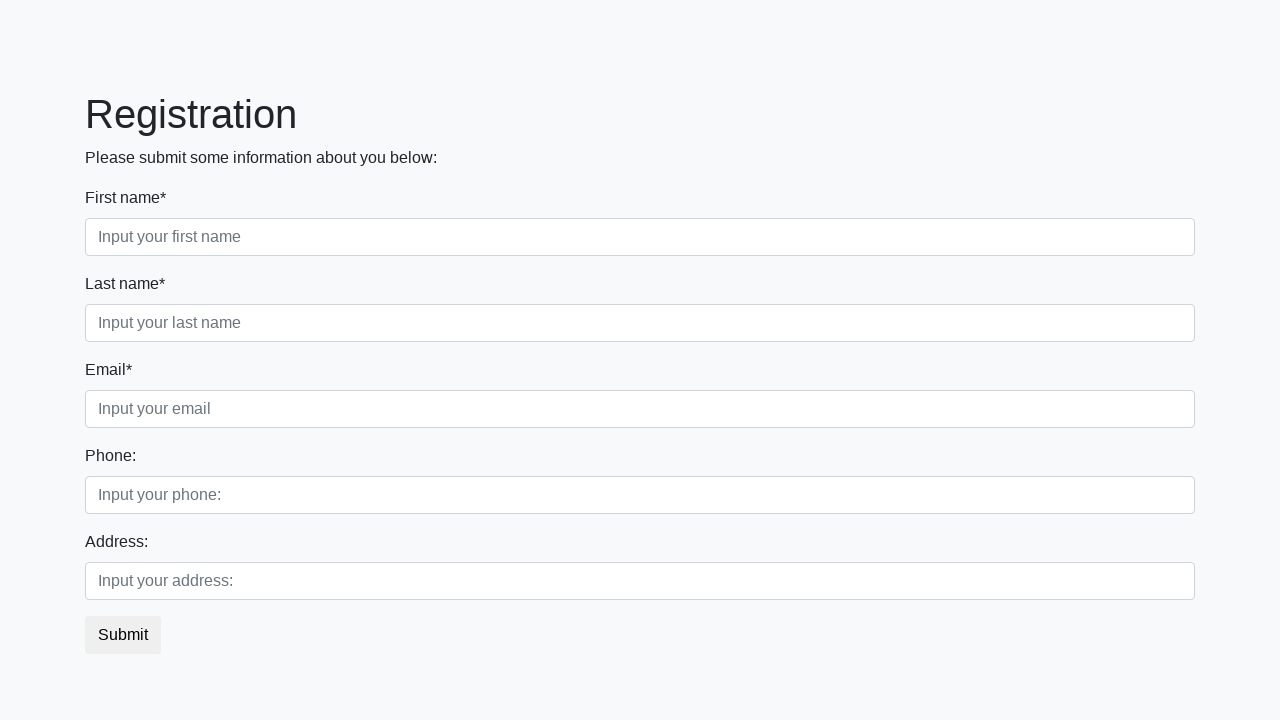

Navigated to registration form page
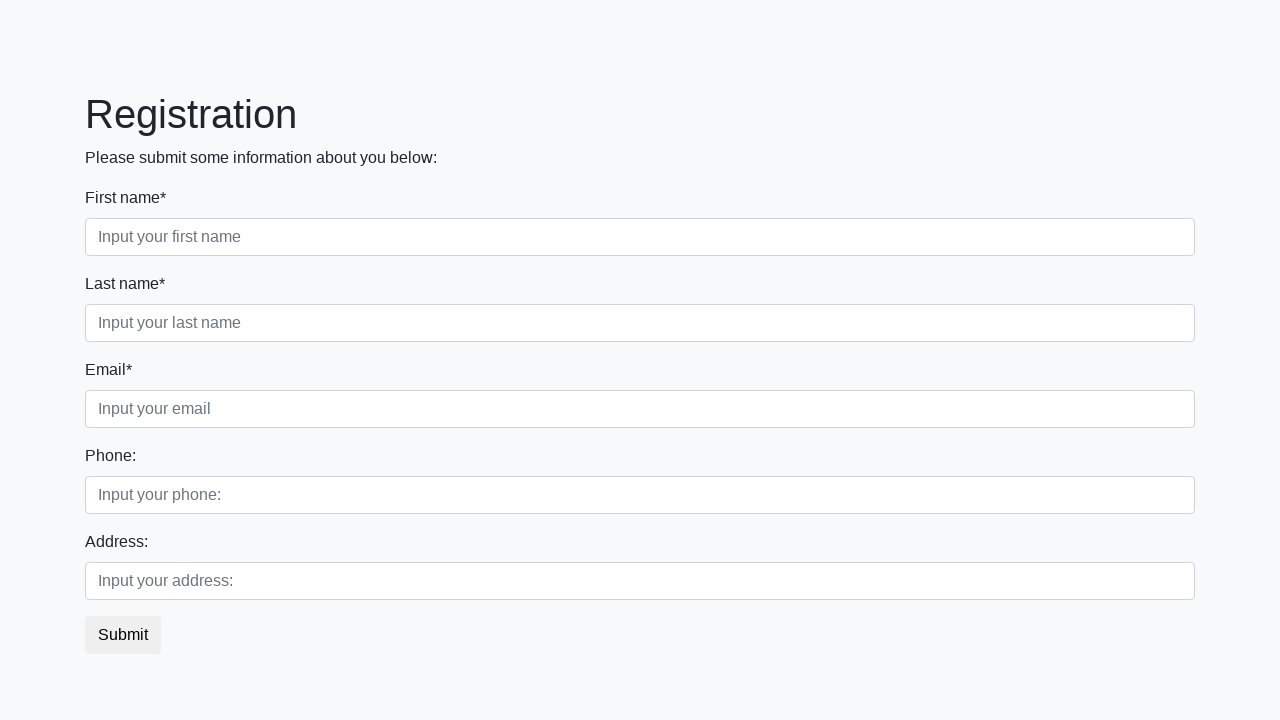

Filled first name field with 'John' on div.first_block input.first
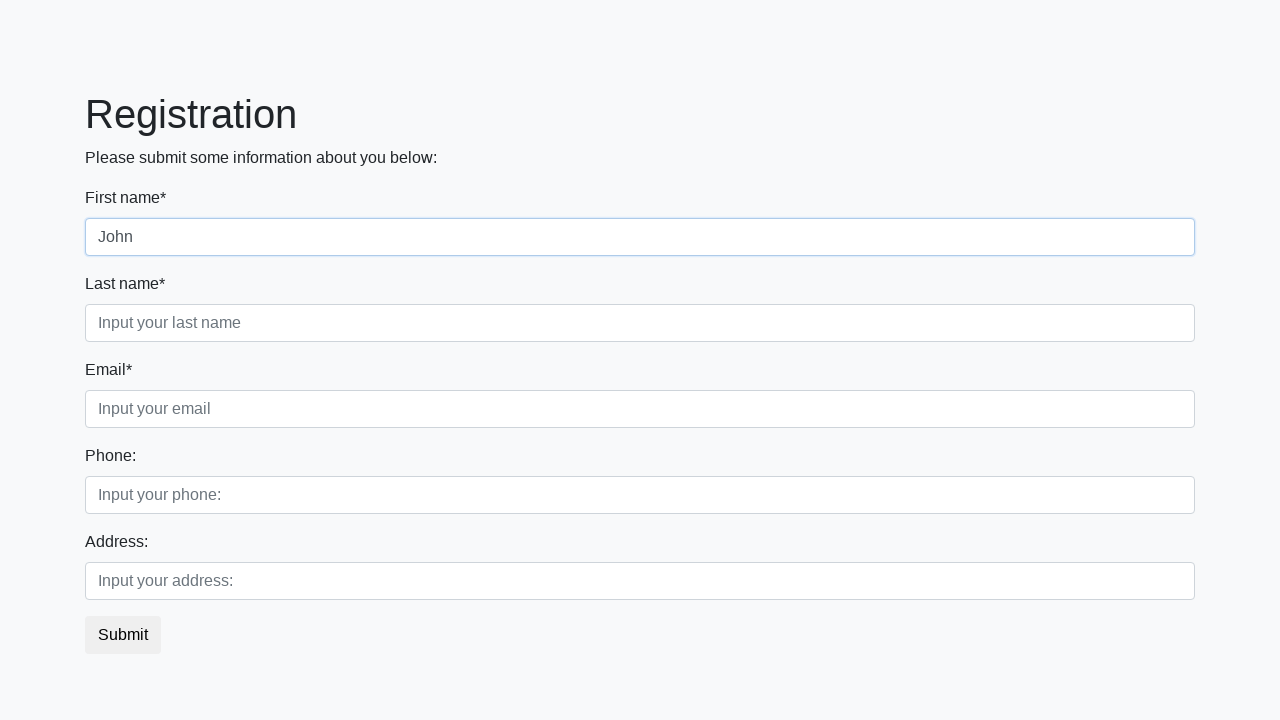

Filled middle name field with 'Michael' on div.first_block input.second
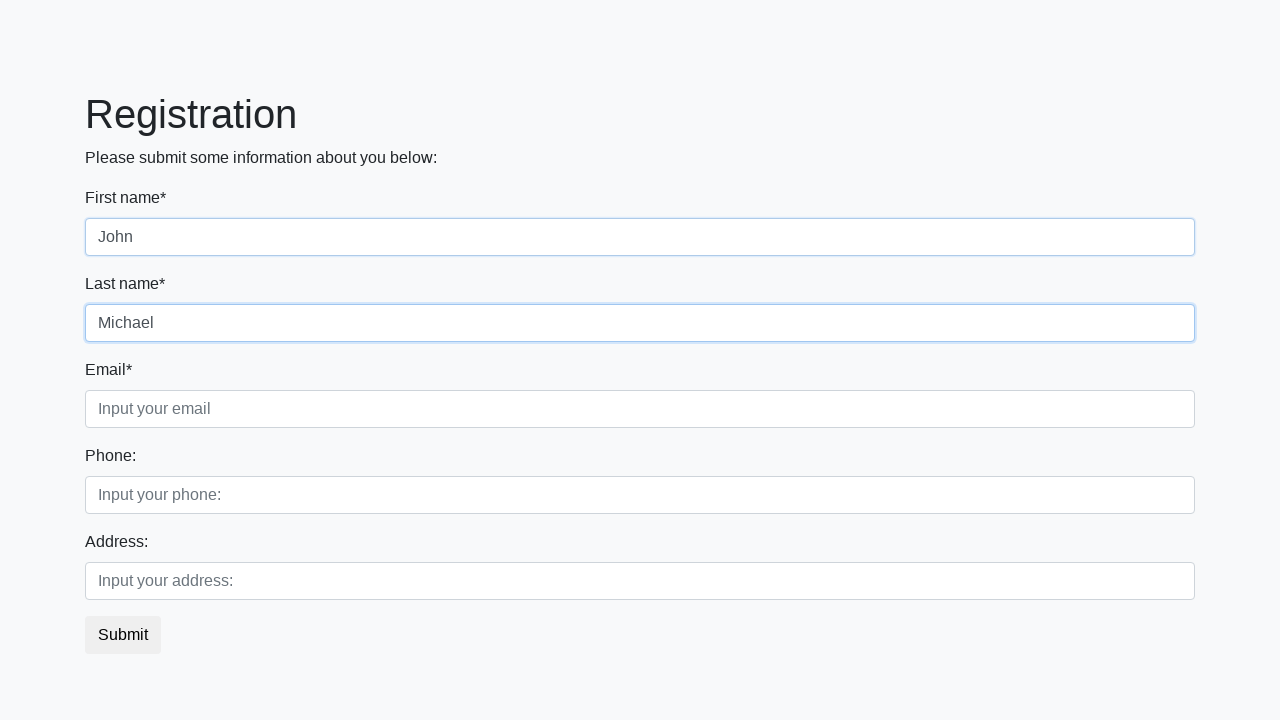

Filled last name field with 'Smith' on div.first_block input.third
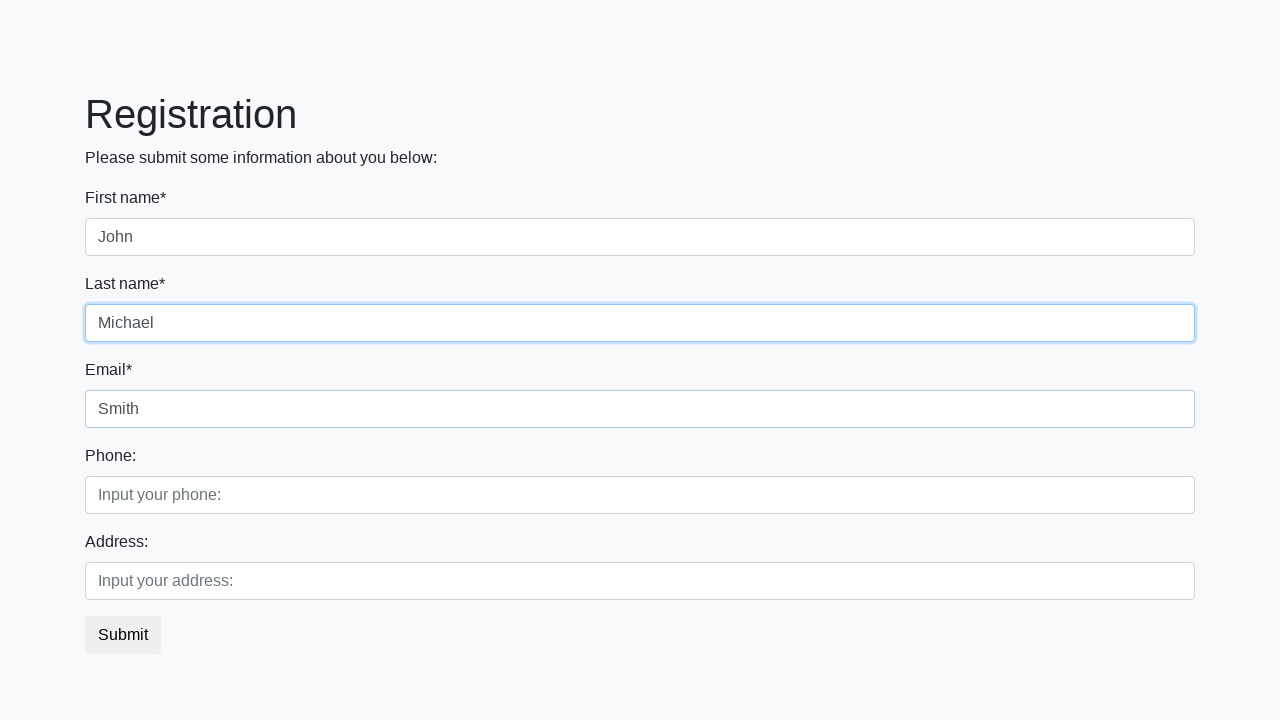

Filled email field with 'john.smith@example.com' on div.second_block input.first
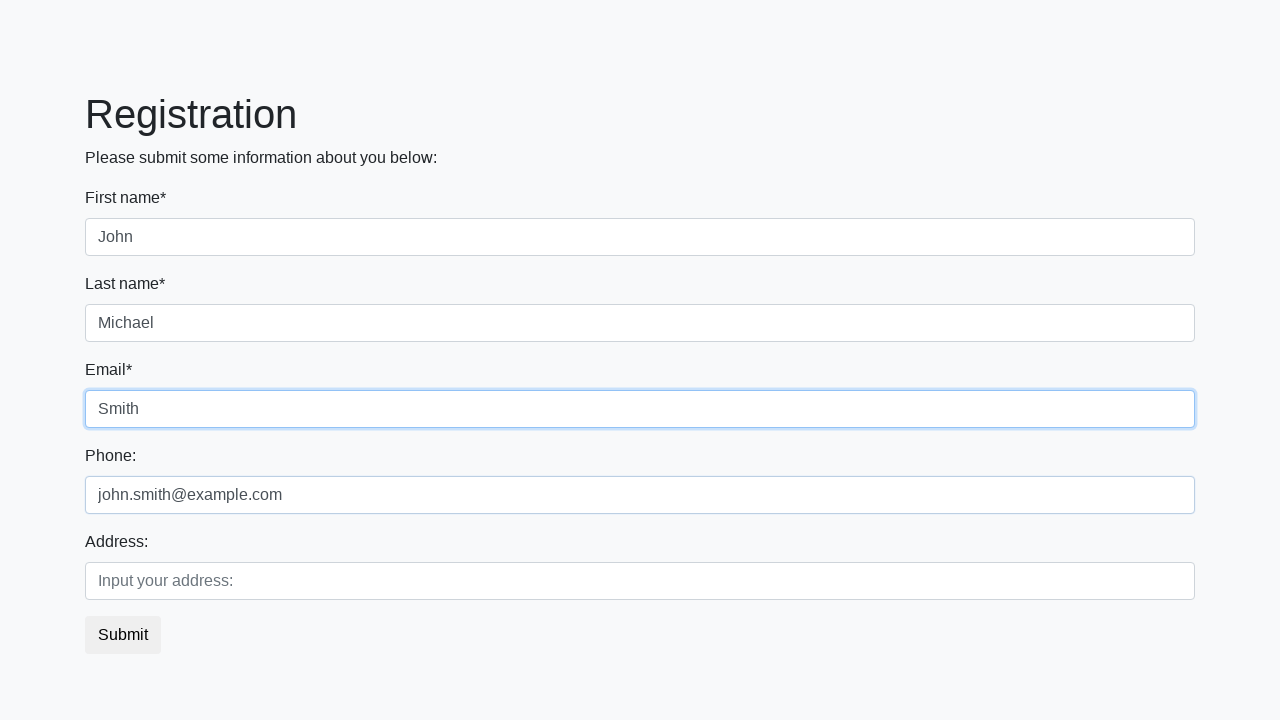

Filled phone number field with '+1234567890' on div.second_block input.second
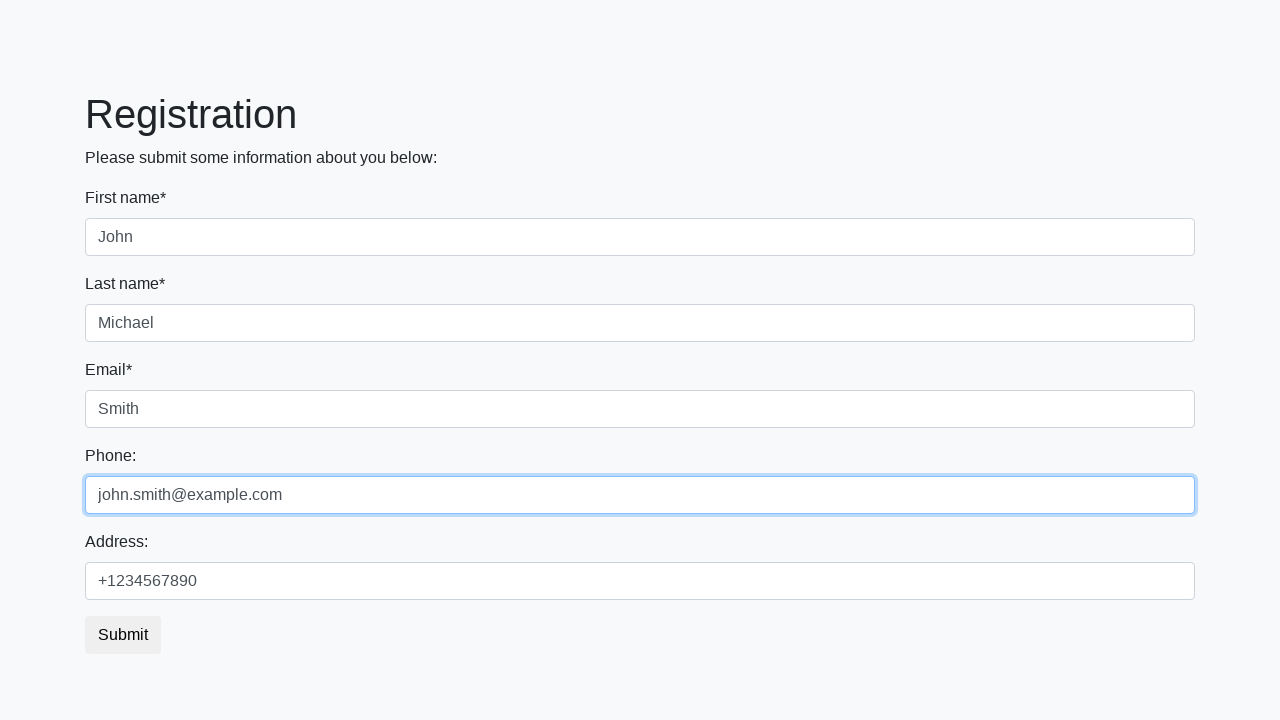

Clicked submit button to submit the registration form at (123, 635) on button.btn
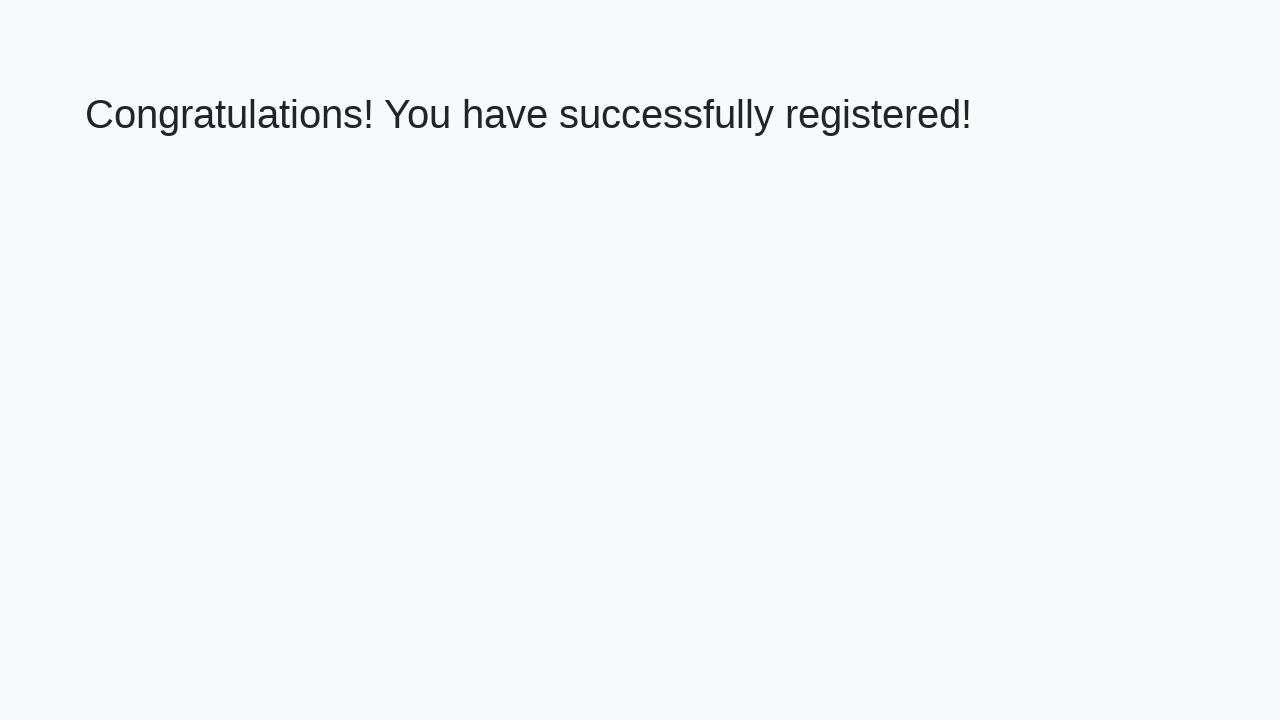

Congratulations message appeared - form submitted successfully
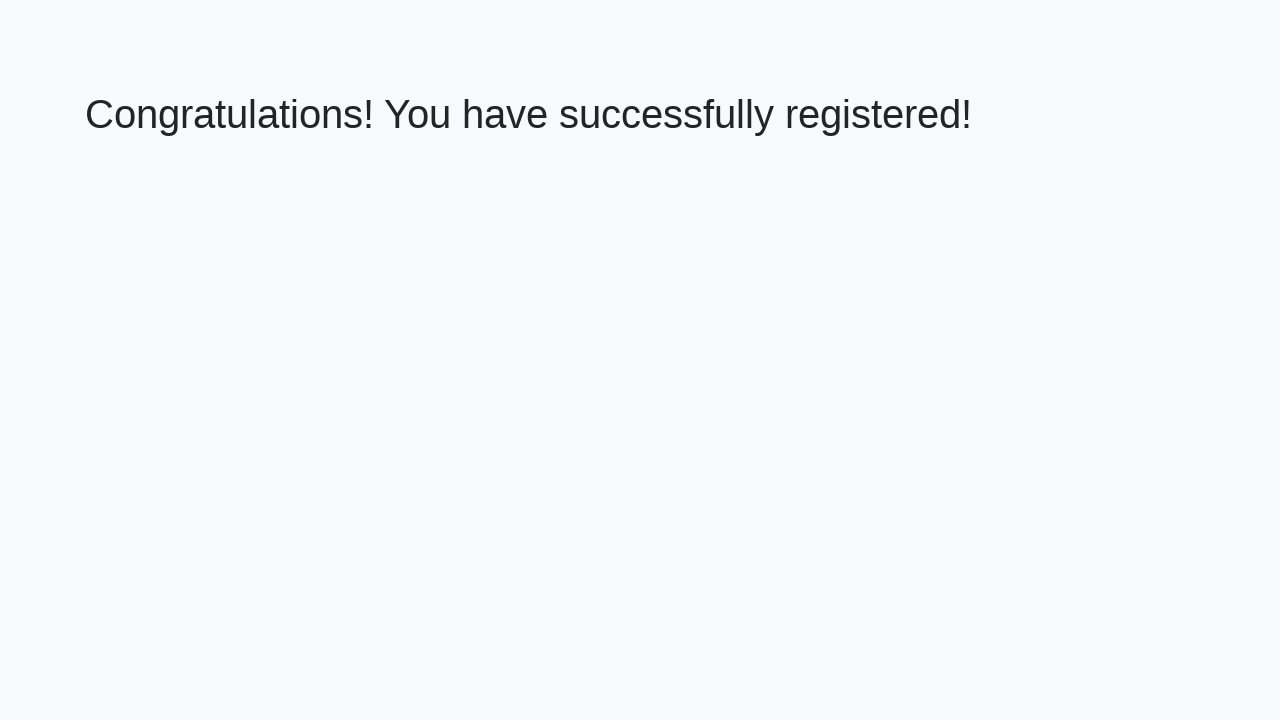

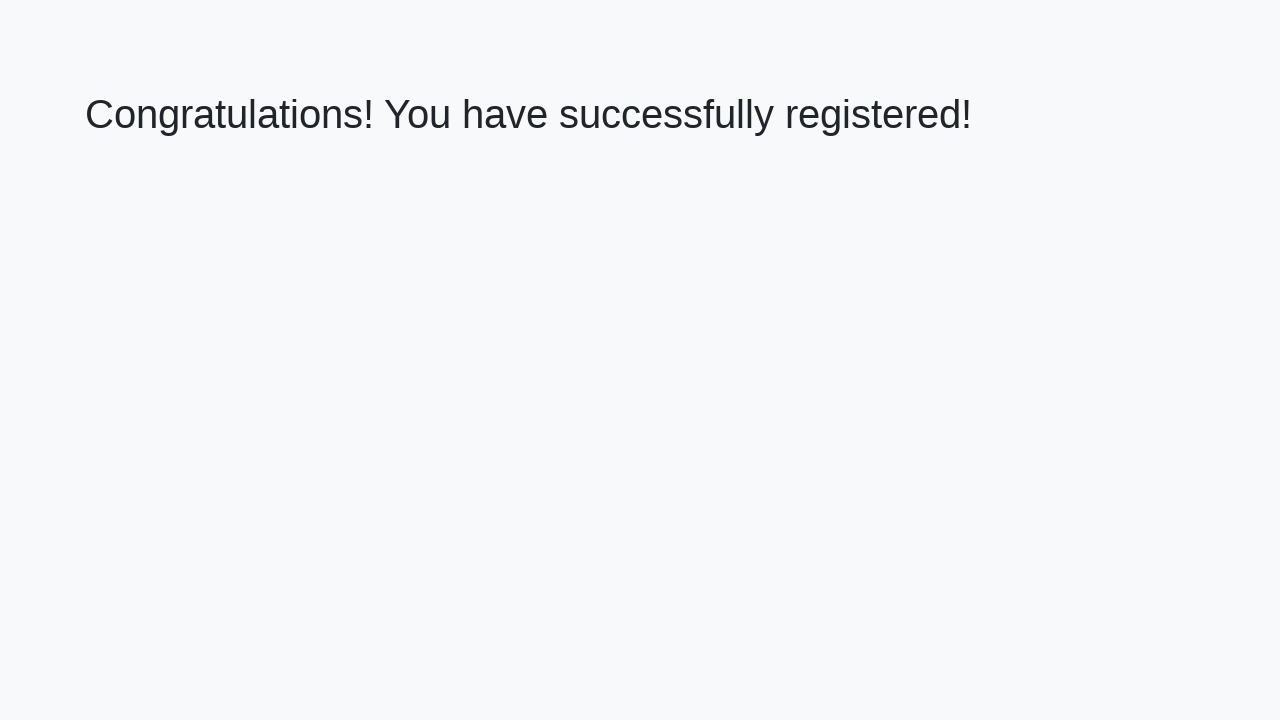